Tests drag and drop functionality on jQuery UI demo page by dragging an element and dropping it onto a target area

Starting URL: http://jqueryui.com/droppable/

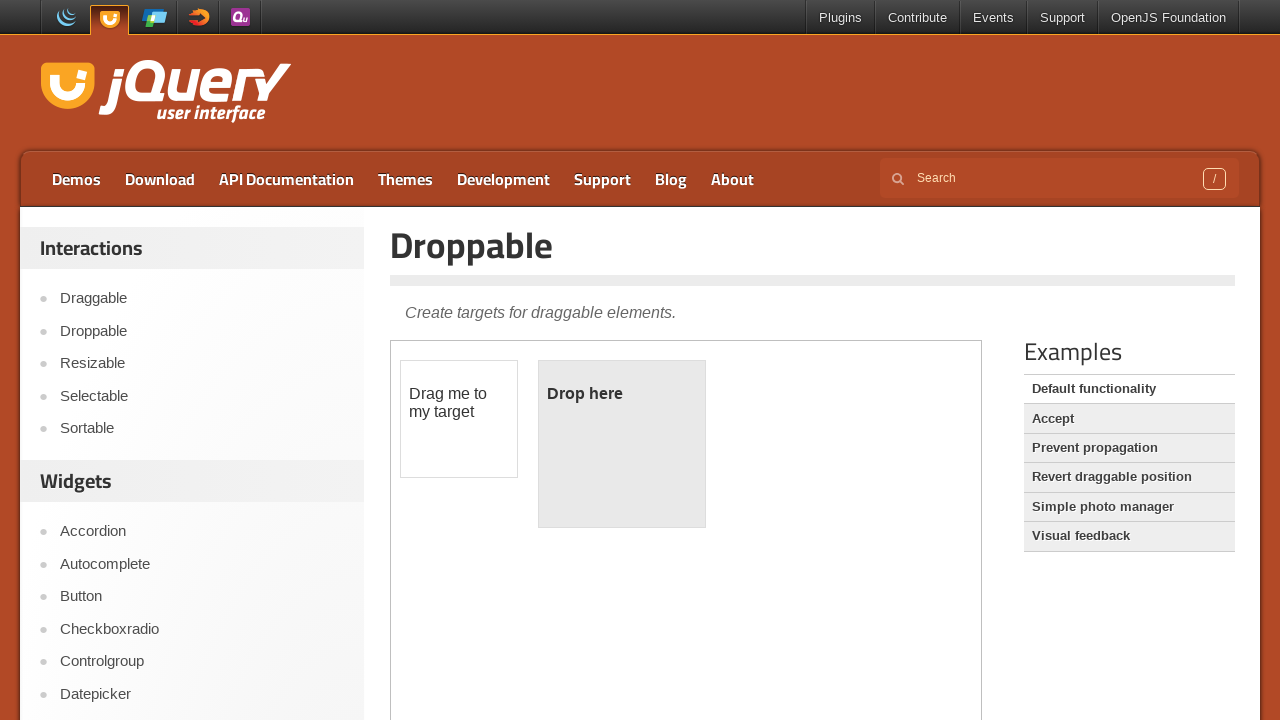

Navigated to jQuery UI droppable demo page
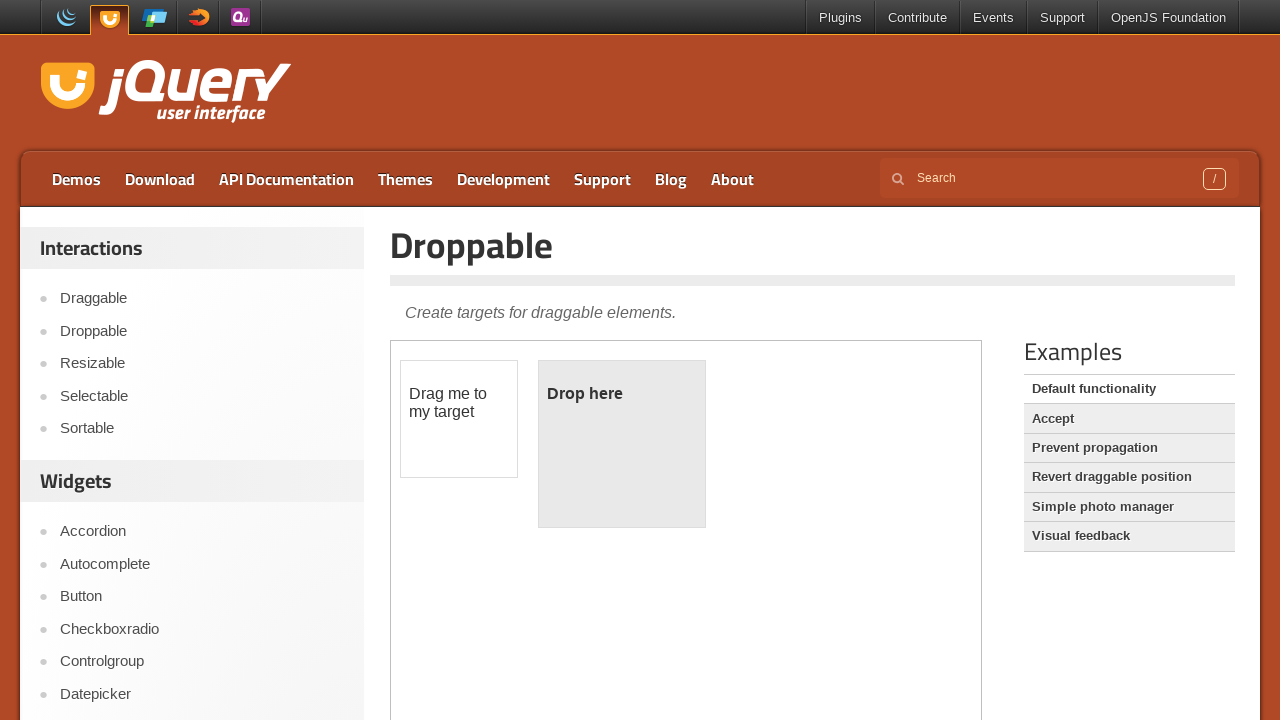

Located iframe containing drag and drop demo
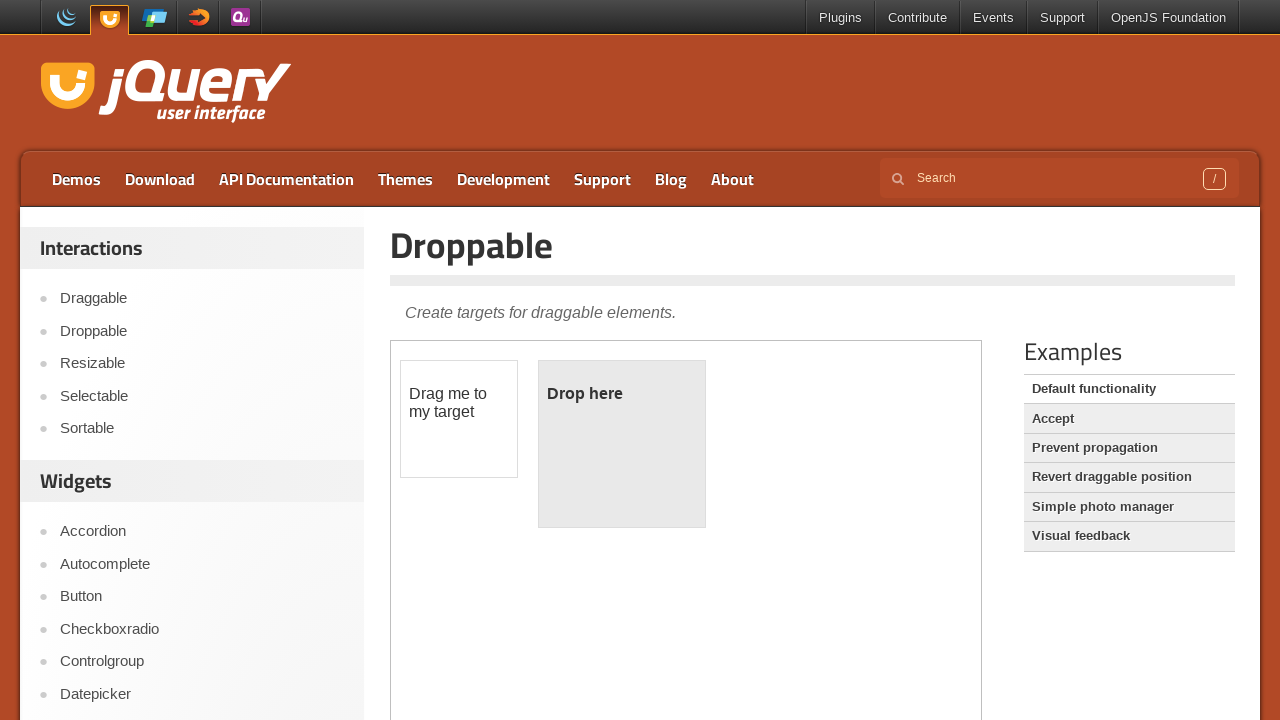

Located draggable element
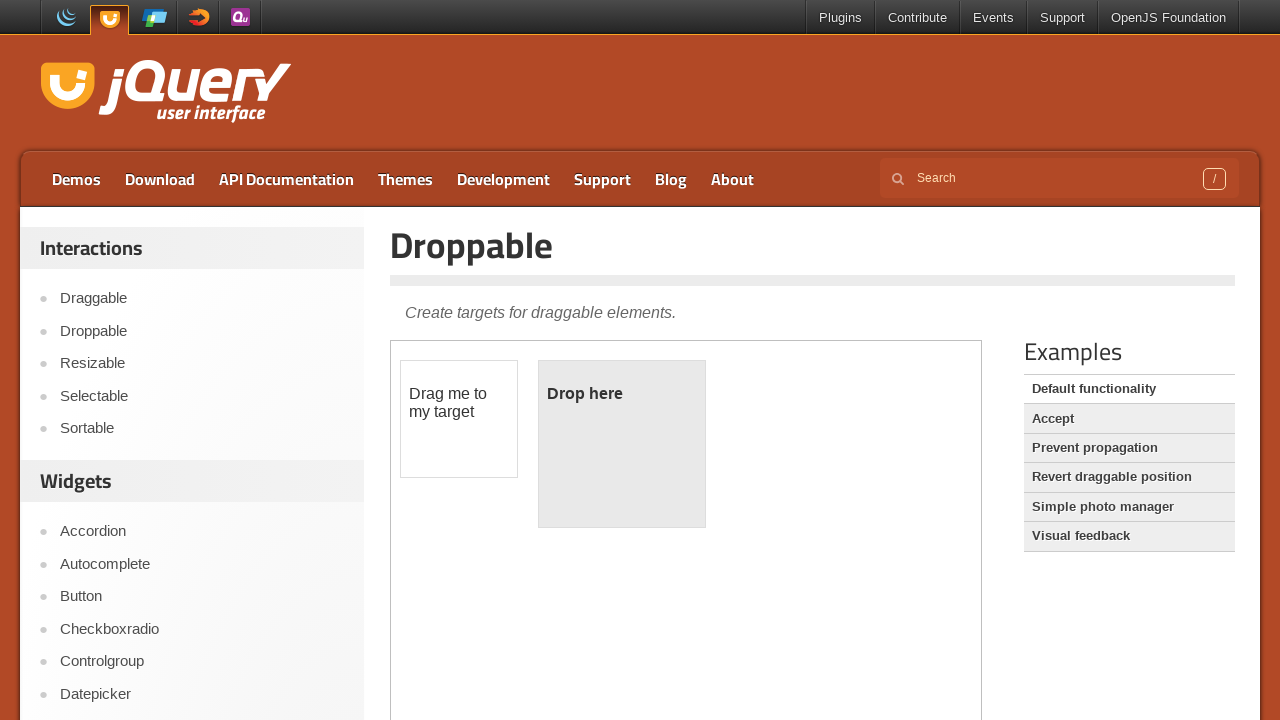

Located droppable target element
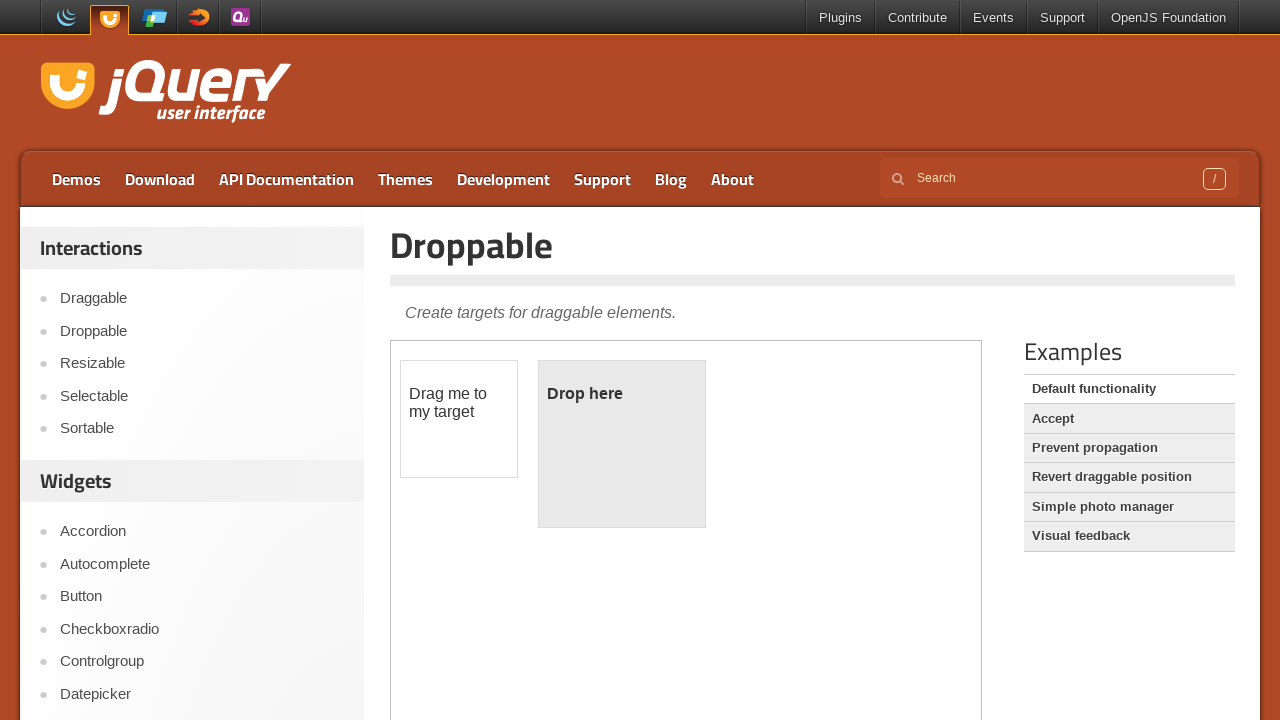

Dragged element onto droppable target area at (622, 444)
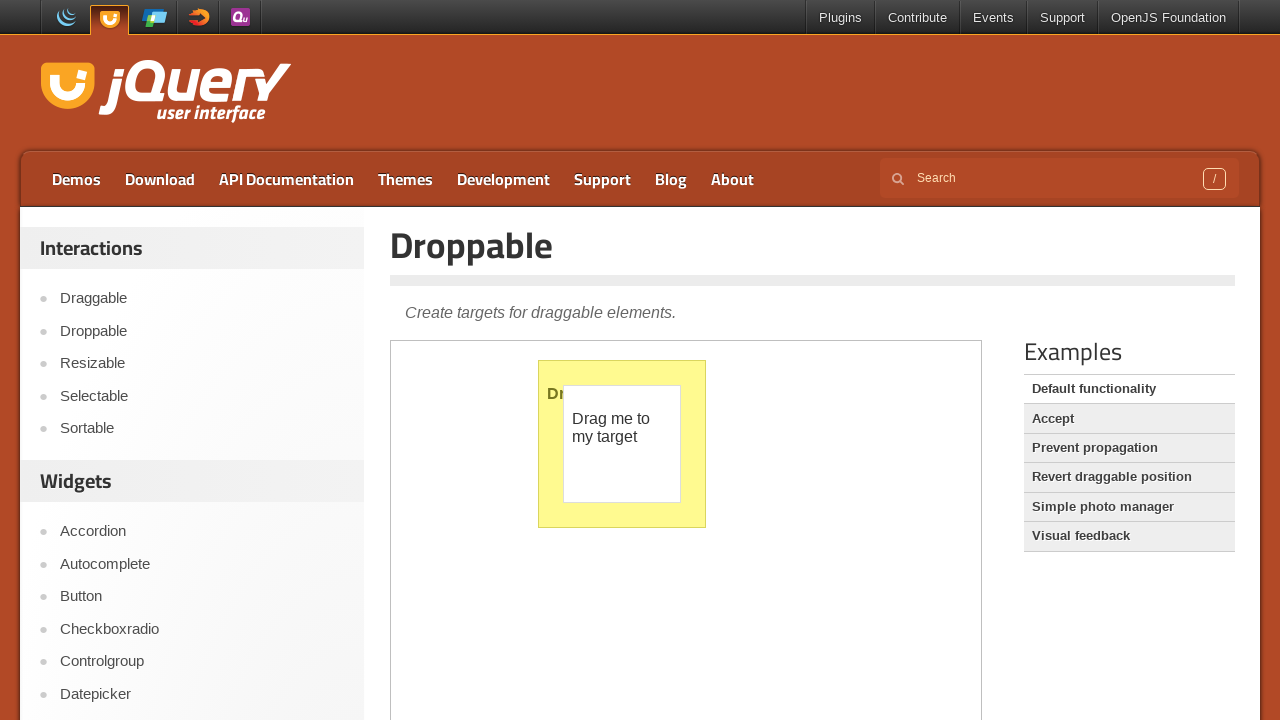

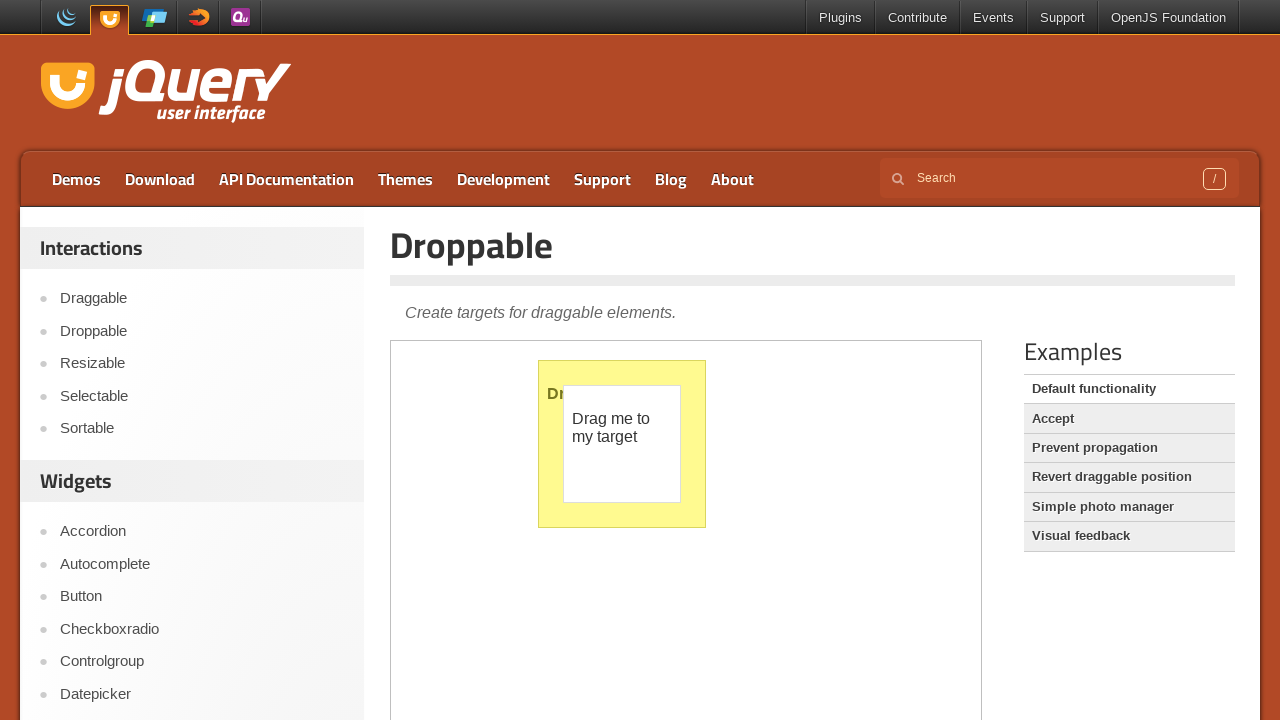